Tests form filling functionality by entering a first name into a form field using fluent wait to ensure the element is loaded

Starting URL: https://demoqa.com/automation-practice-form

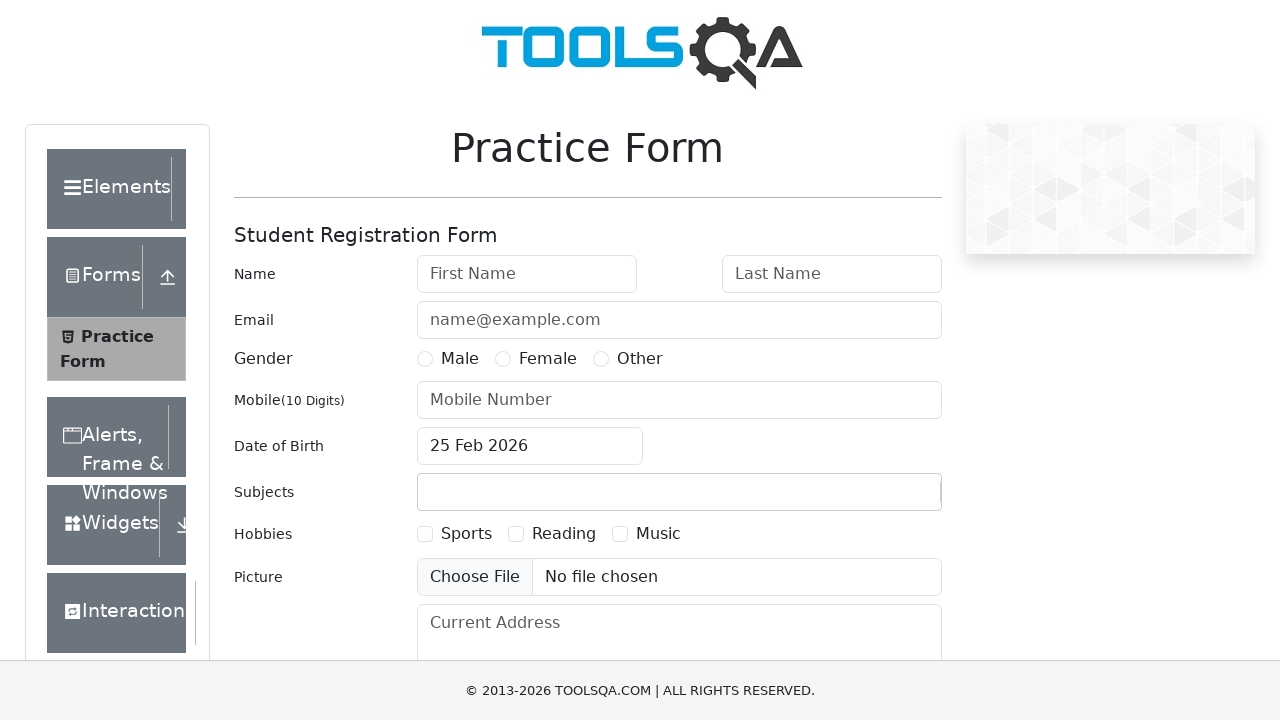

Waited for first name field to load (fluent wait with 60s timeout)
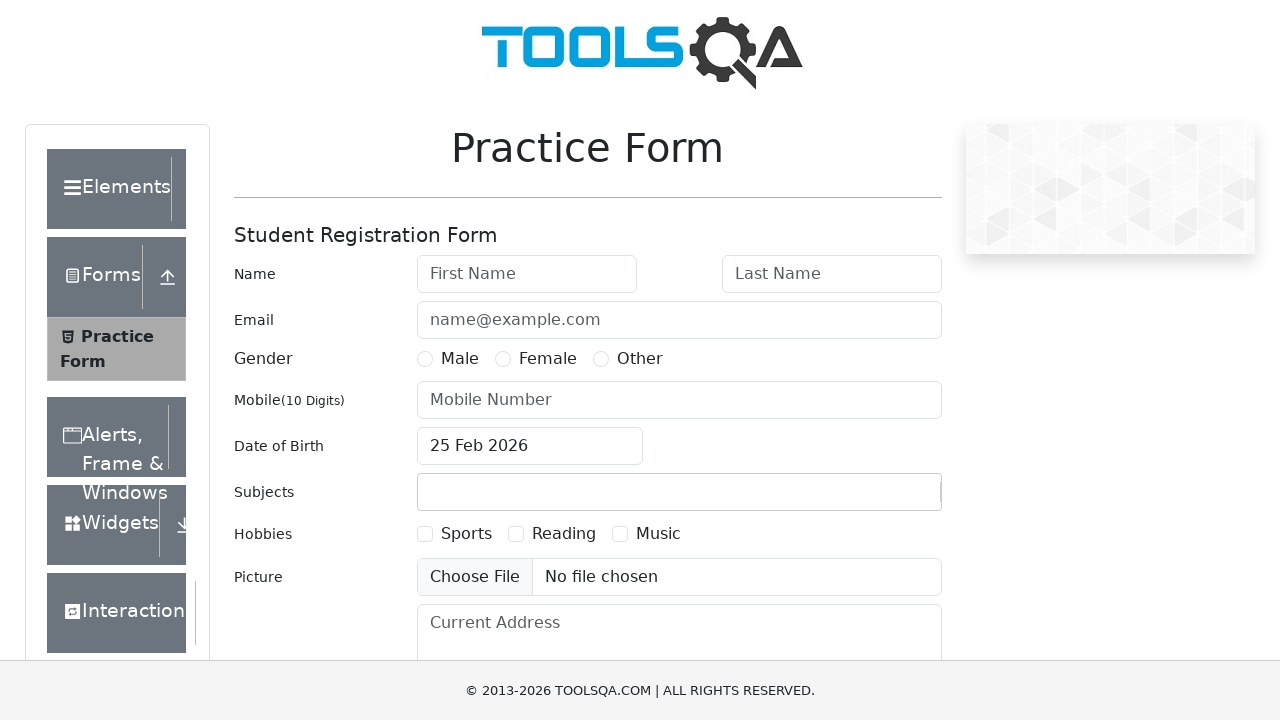

Entered 'Lavish' into the first name field on #firstName
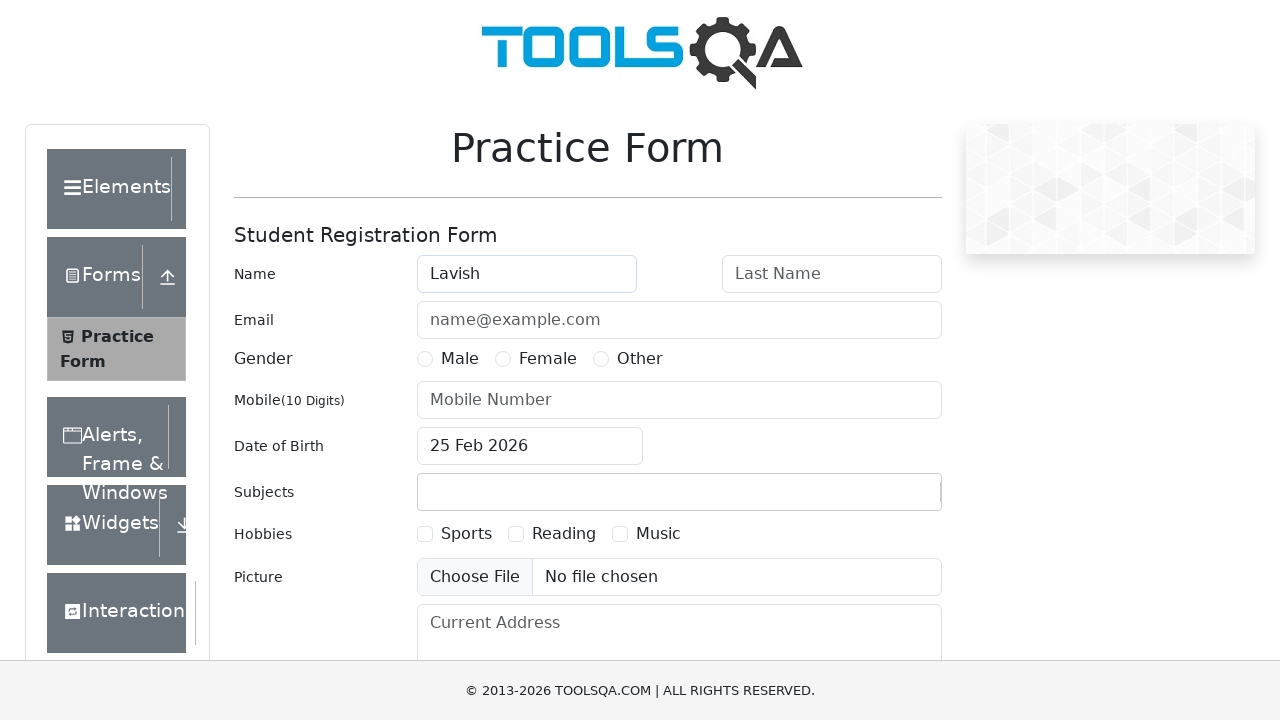

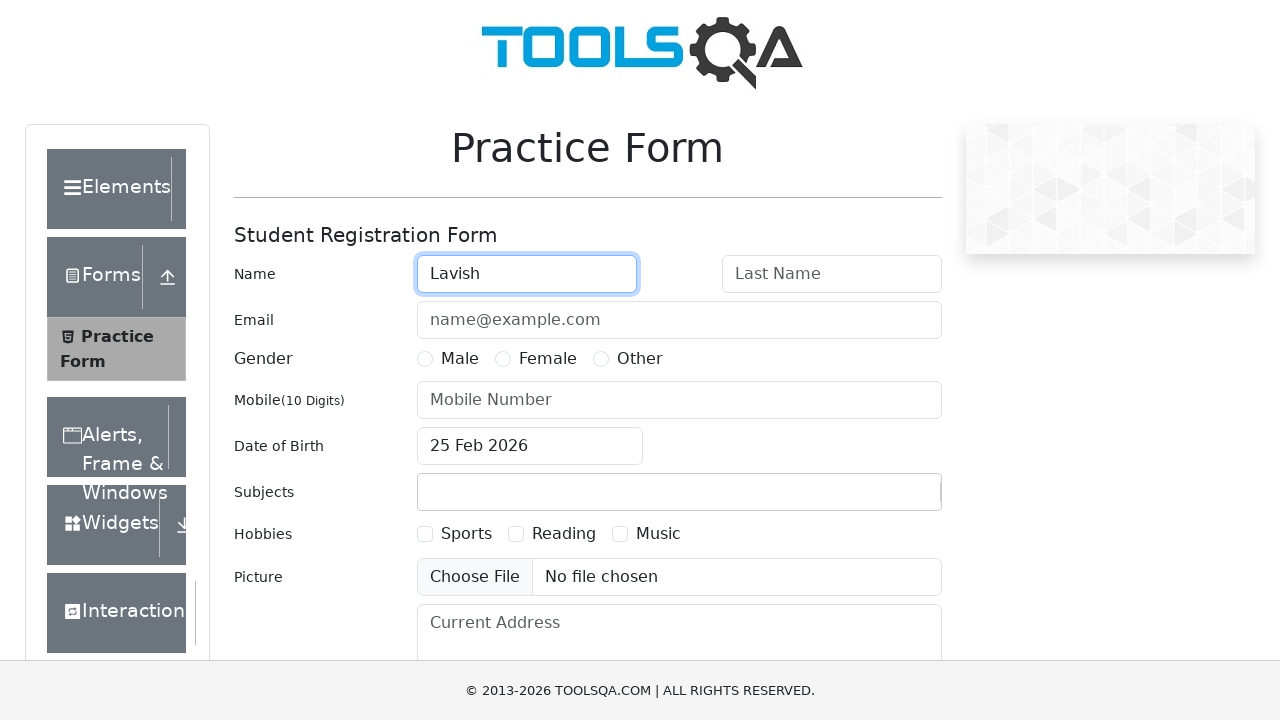